Tests unmarking todo items as complete by unchecking their checkboxes

Starting URL: https://demo.playwright.dev/todomvc

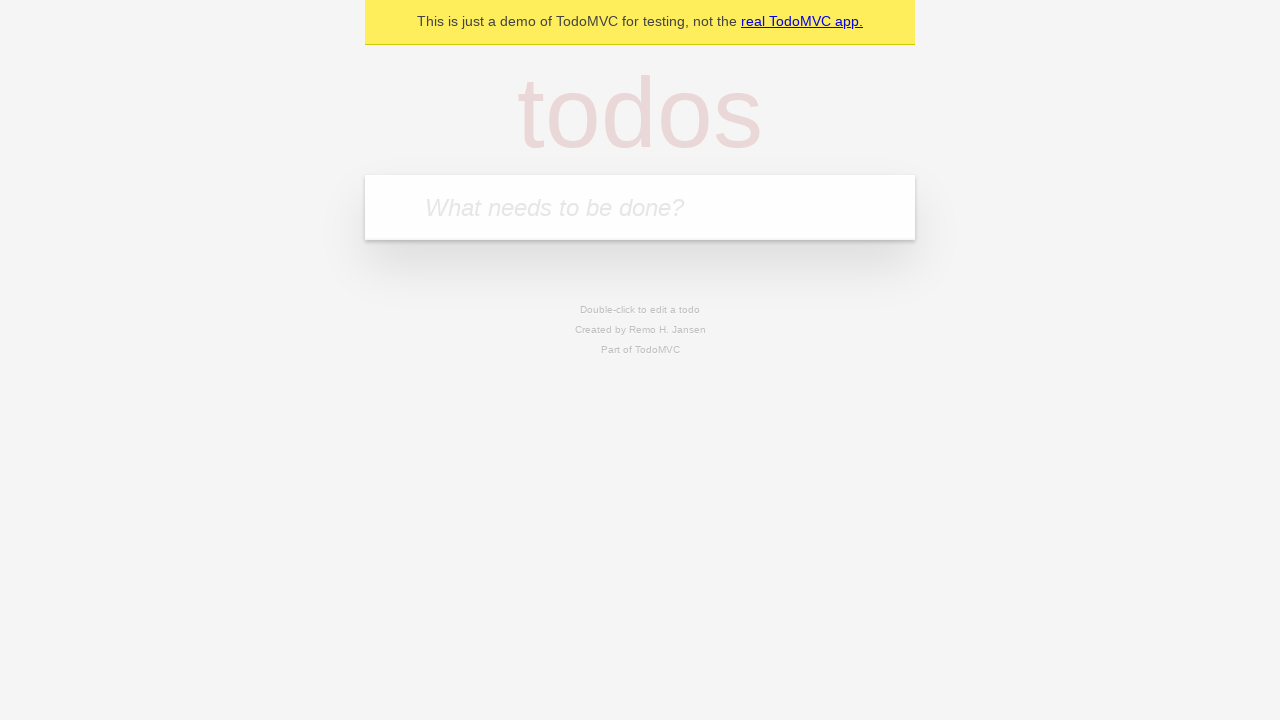

Located the 'What needs to be done?' input field
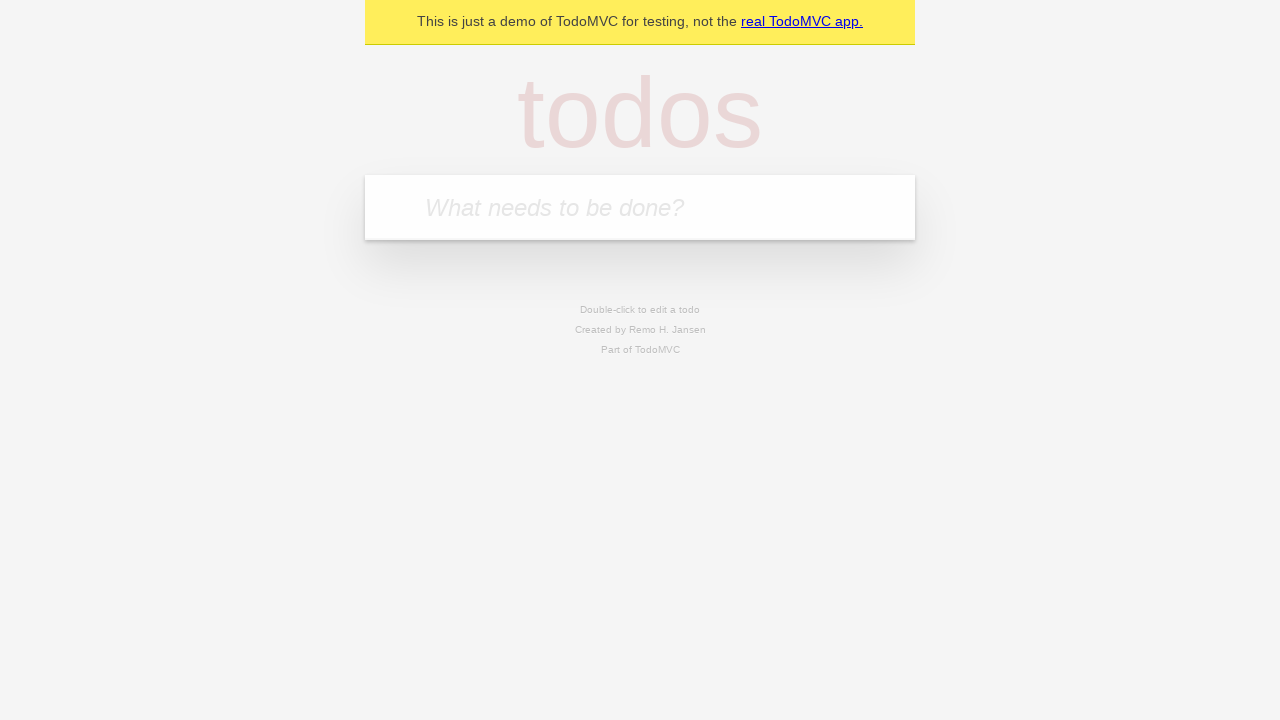

Filled todo input with 'buy some cheese' on internal:attr=[placeholder="What needs to be done?"i]
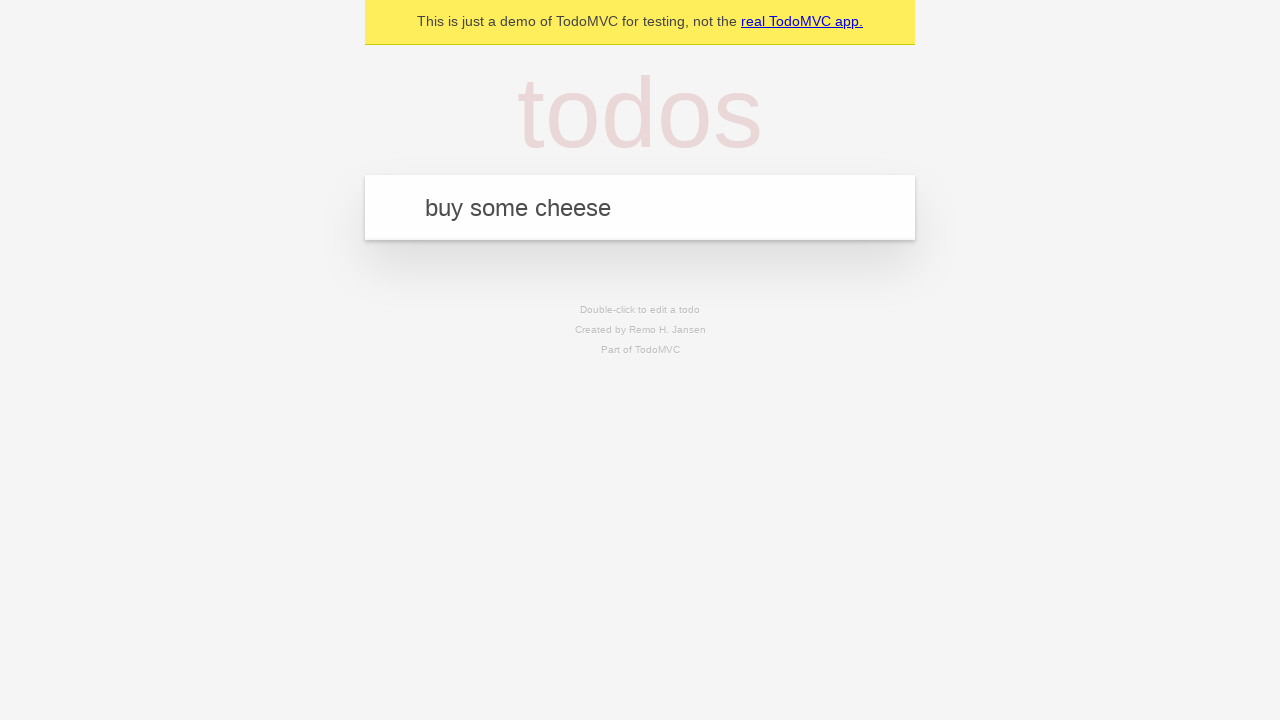

Pressed Enter to create todo 'buy some cheese' on internal:attr=[placeholder="What needs to be done?"i]
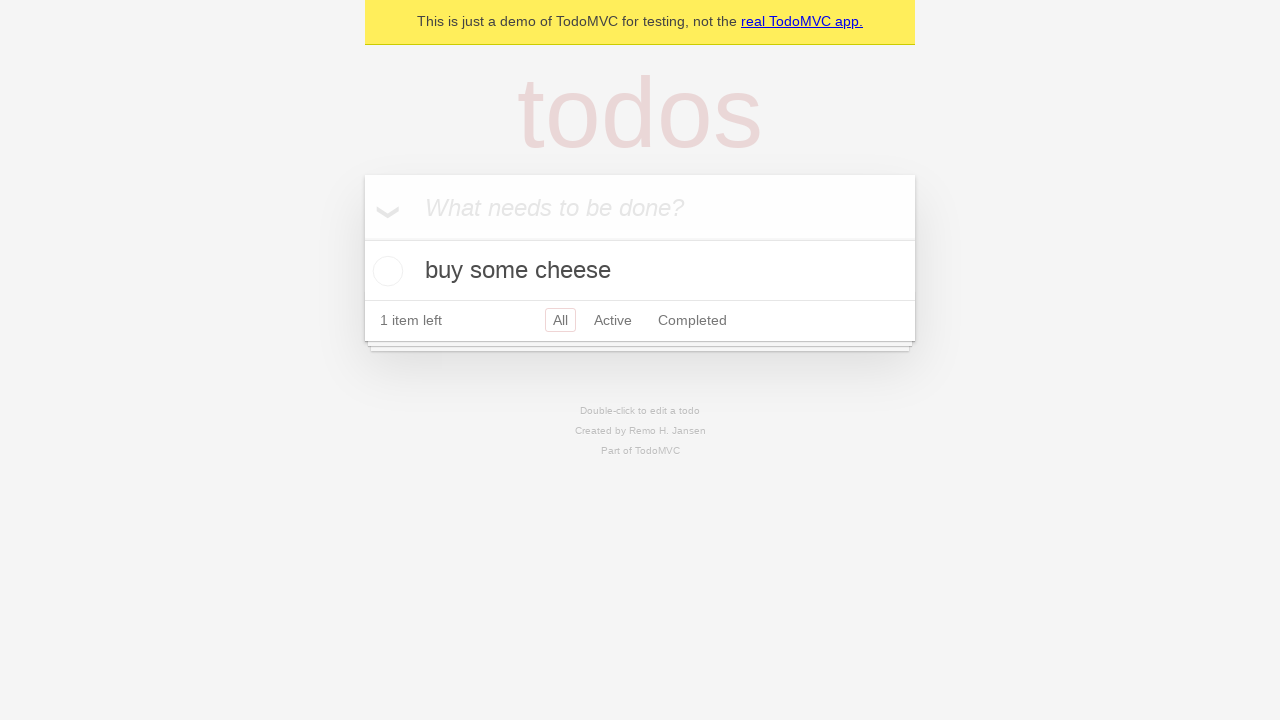

Filled todo input with 'feed the cat' on internal:attr=[placeholder="What needs to be done?"i]
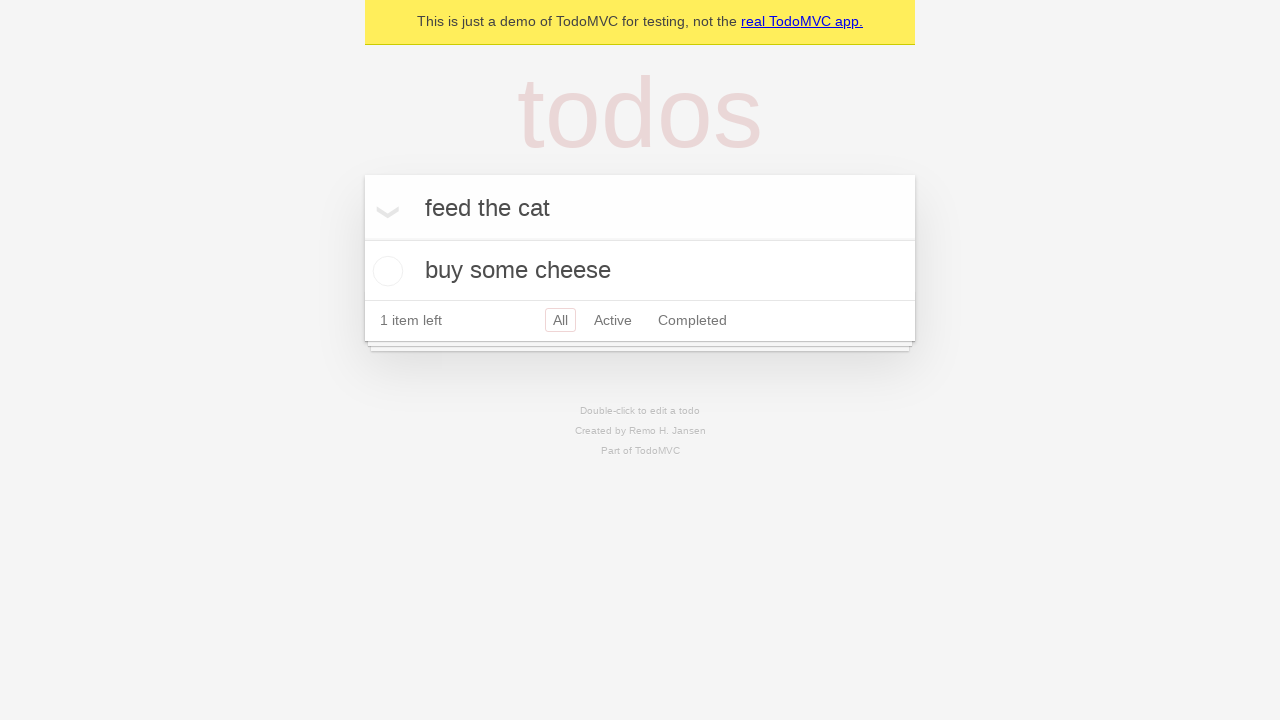

Pressed Enter to create todo 'feed the cat' on internal:attr=[placeholder="What needs to be done?"i]
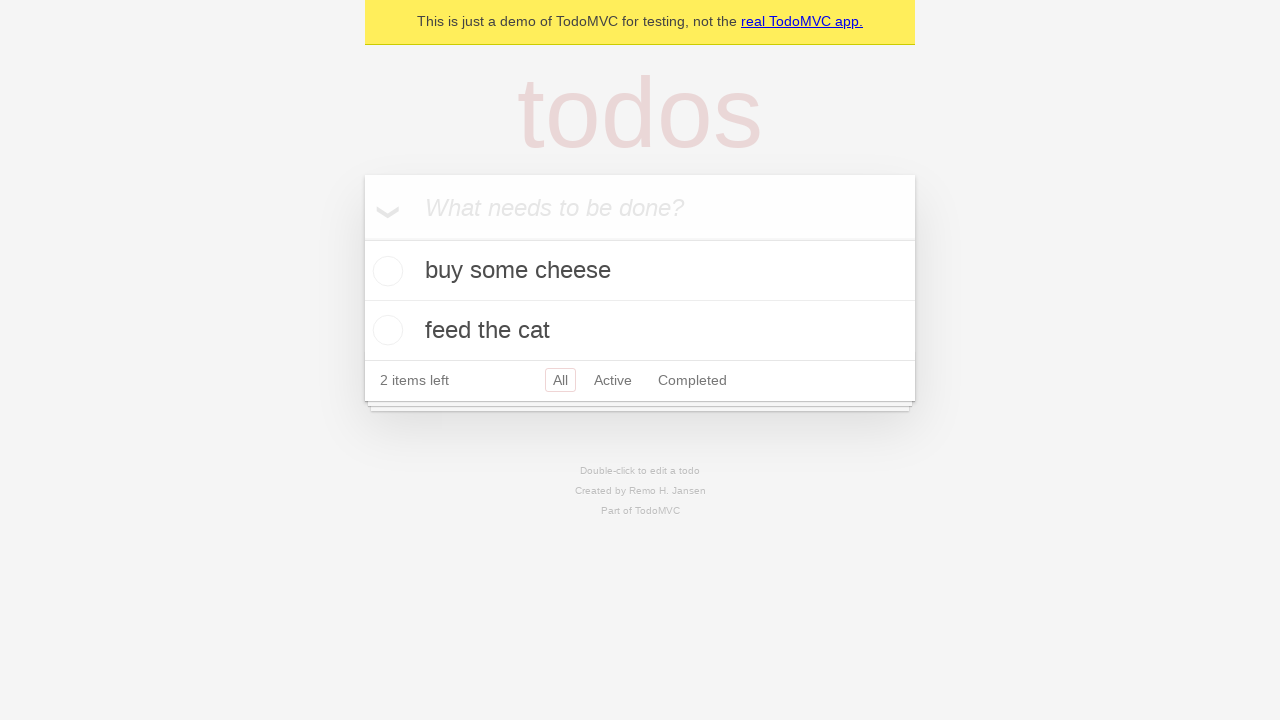

Waited for both todo items to load
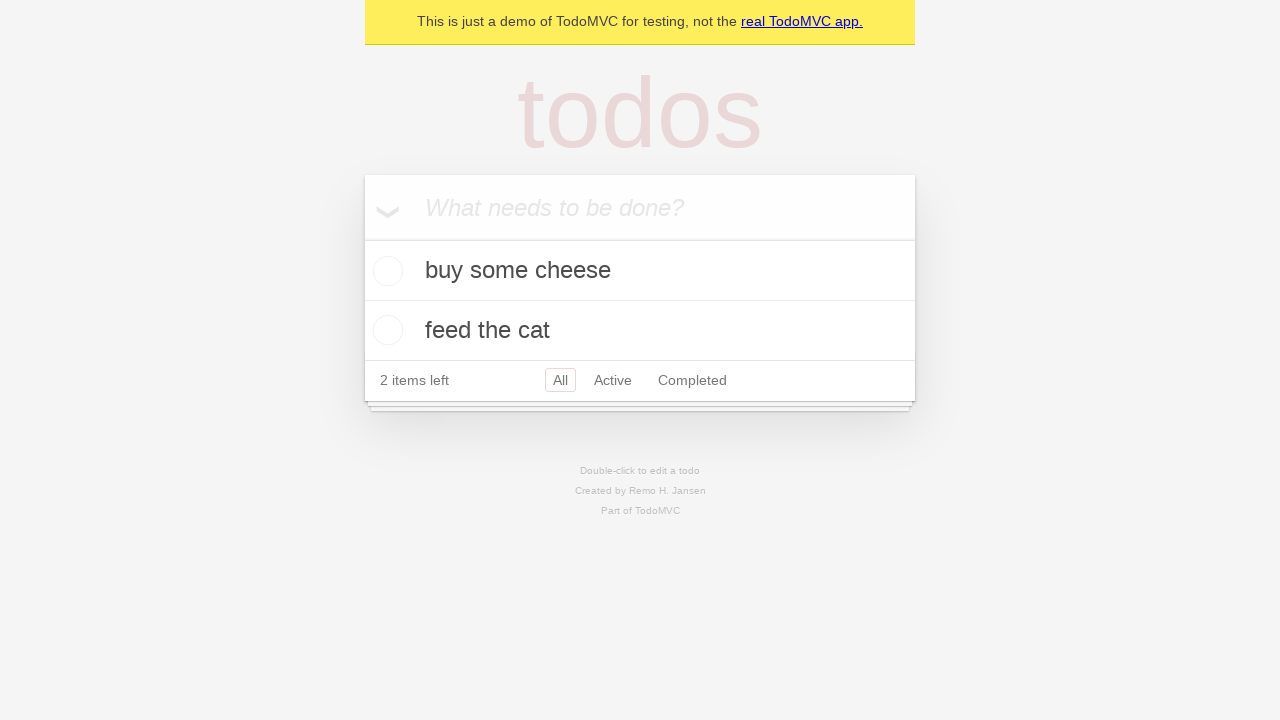

Located the first todo item
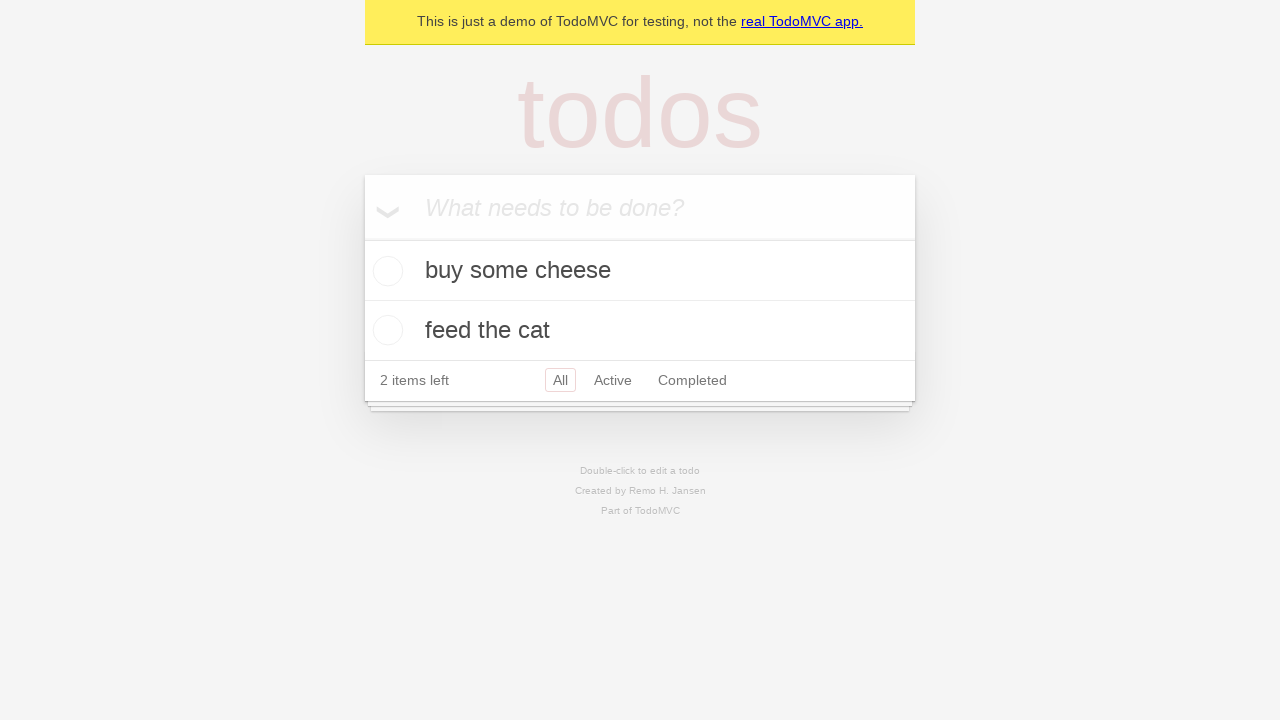

Located the checkbox for the first todo item
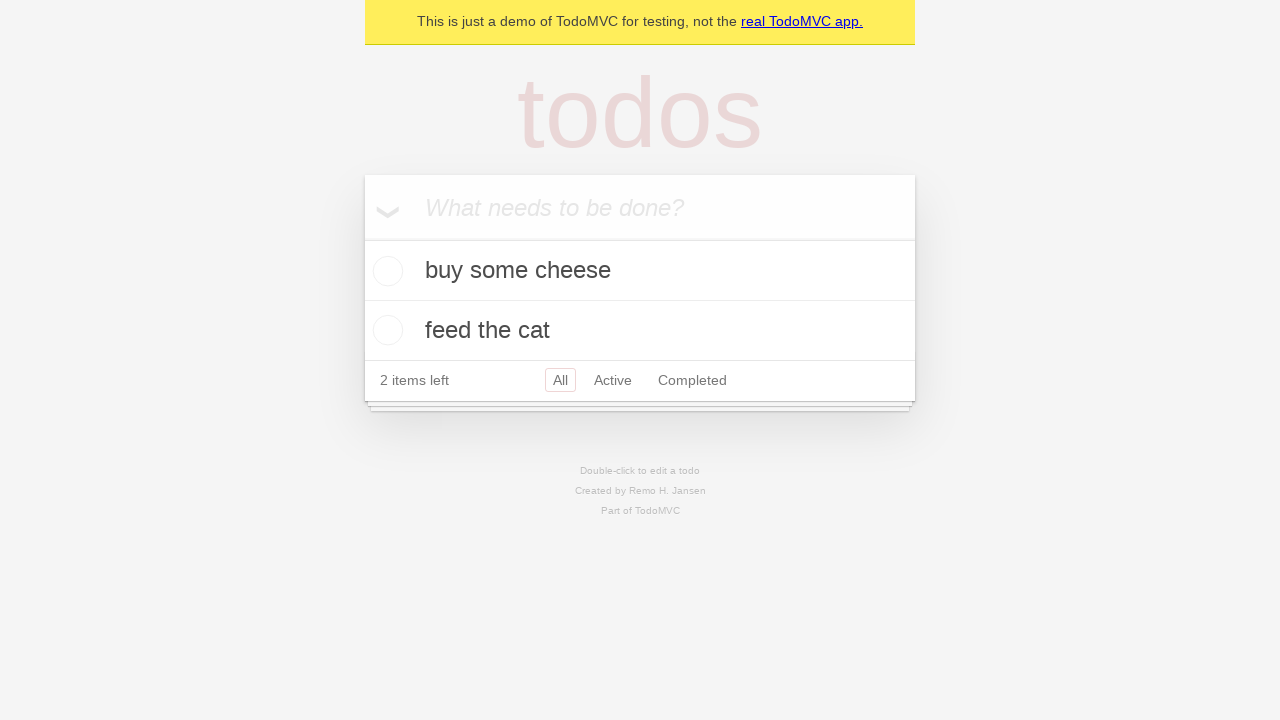

Checked the first todo item as complete at (385, 271) on internal:testid=[data-testid="todo-item"s] >> nth=0 >> internal:role=checkbox
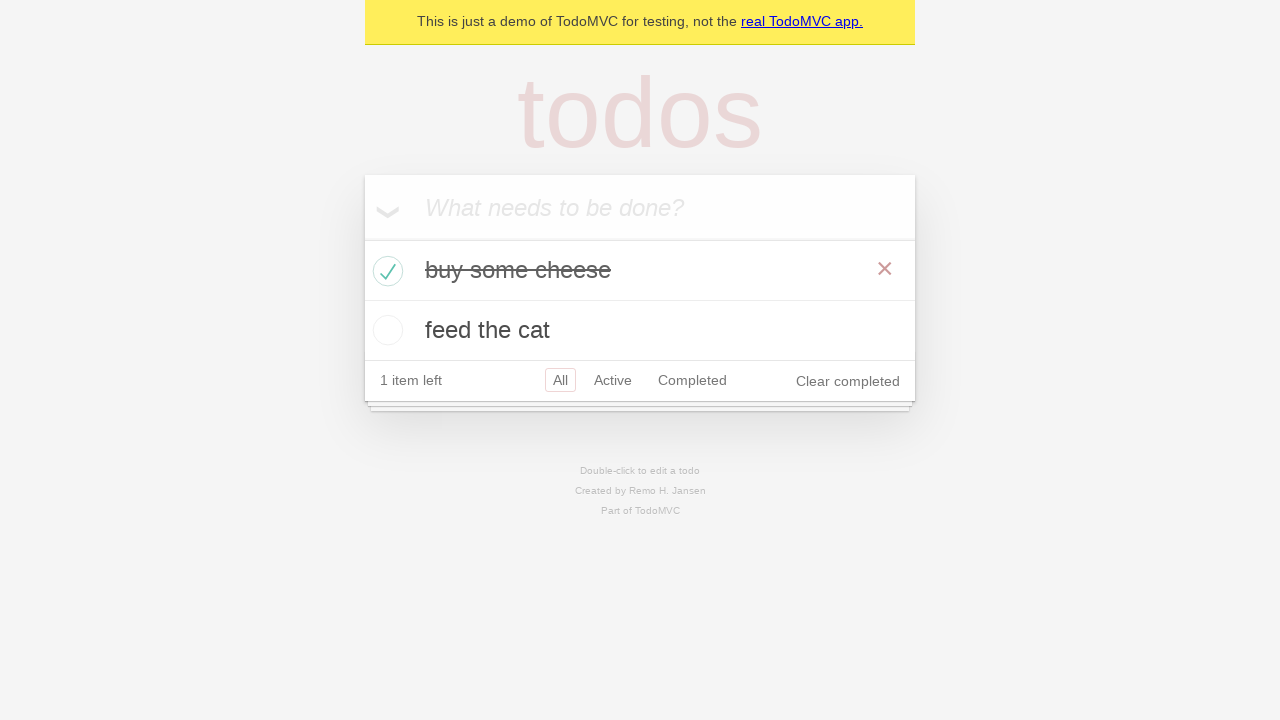

Unchecked the first todo item to mark it as incomplete at (385, 271) on internal:testid=[data-testid="todo-item"s] >> nth=0 >> internal:role=checkbox
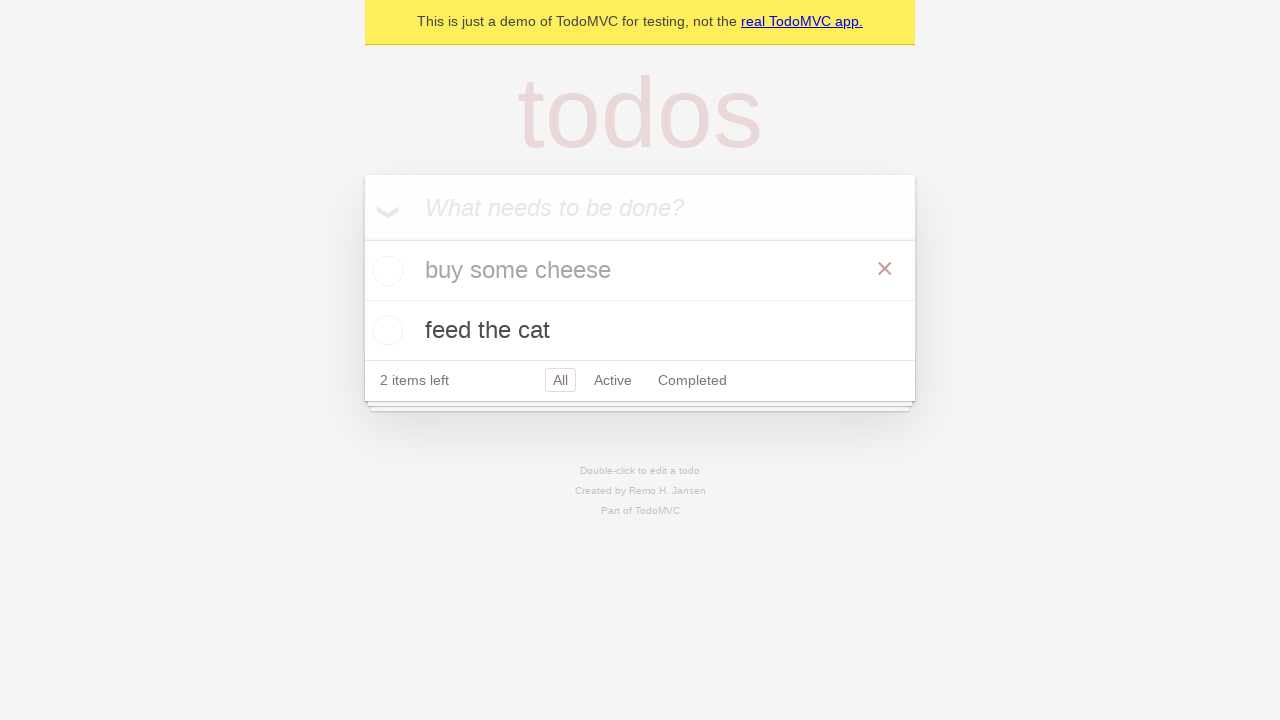

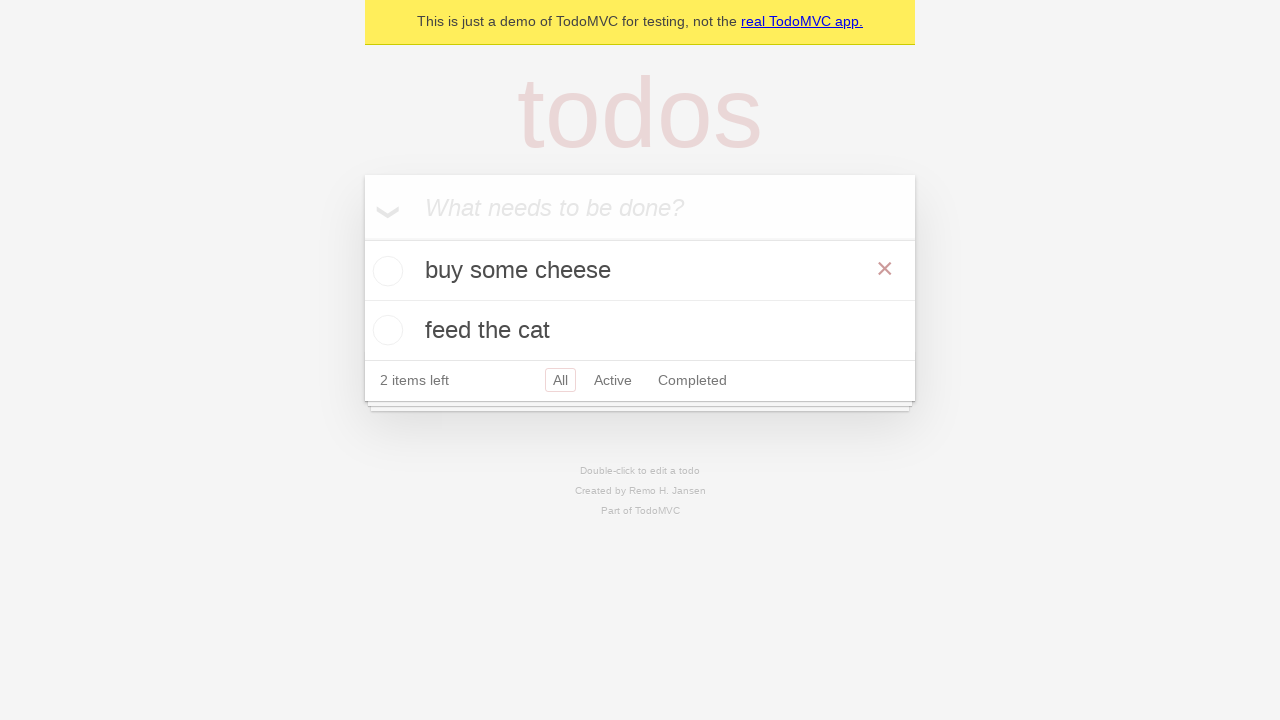